Searches for "asmr" on YouTube by filling the search box and submitting the form

Starting URL: https://www.youtube.com/

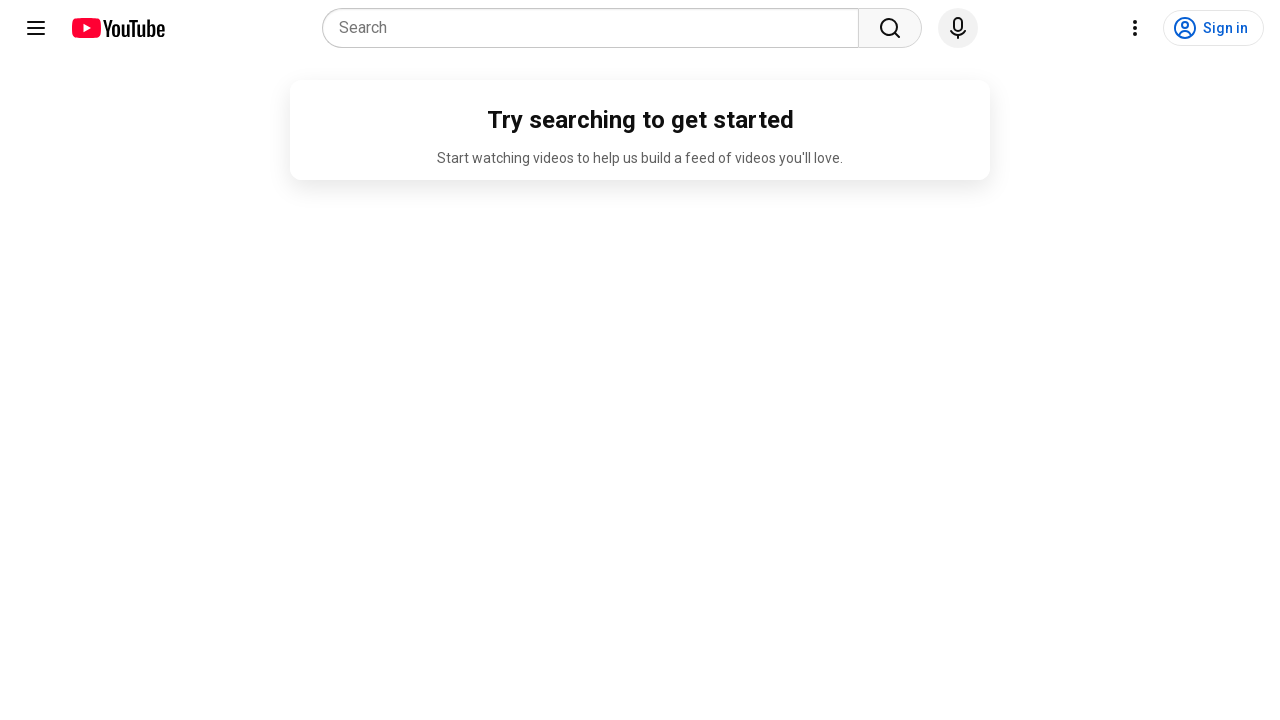

YouTube search box became visible
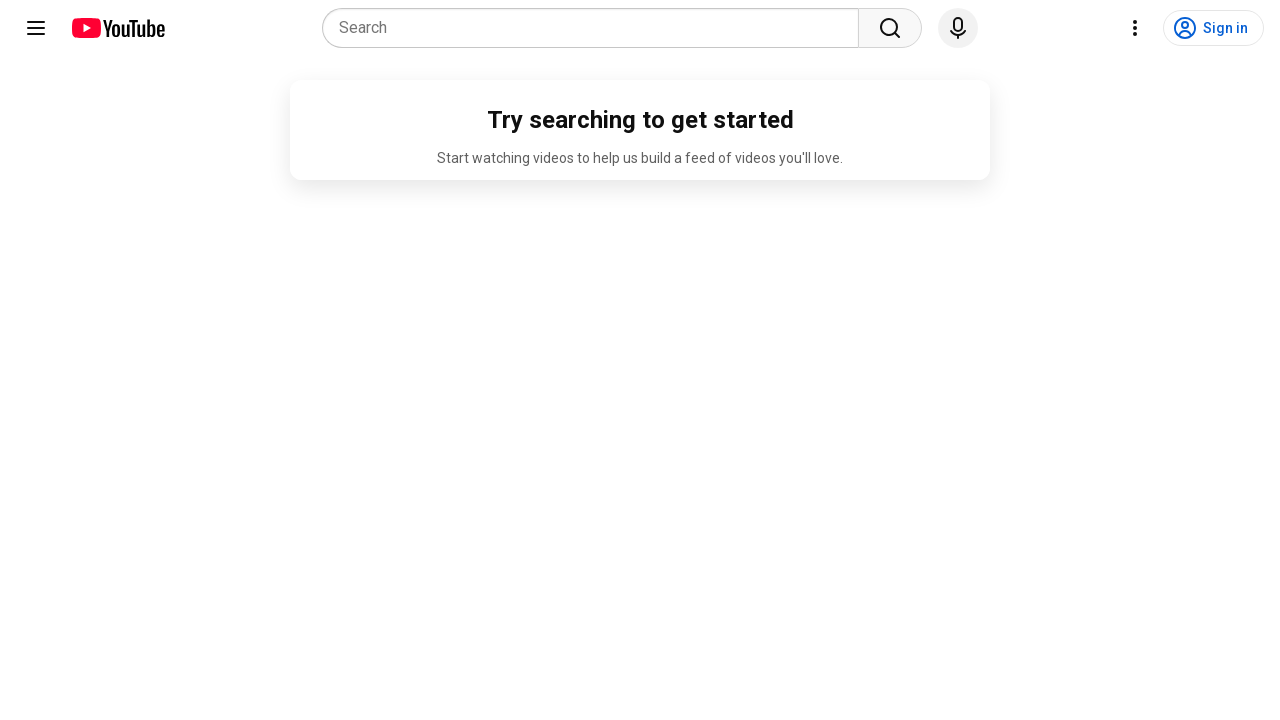

Filled search box with 'asmr' on input[name='search_query']
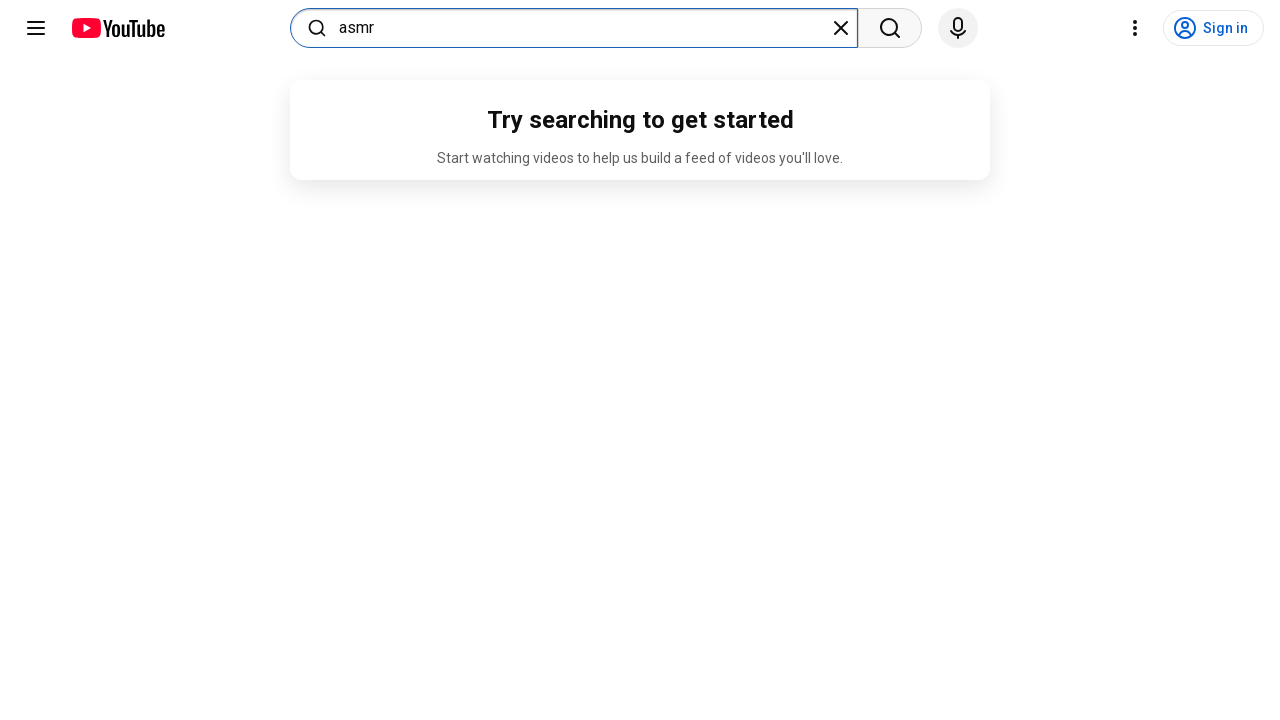

Pressed Enter to submit search for 'asmr' on input[name='search_query']
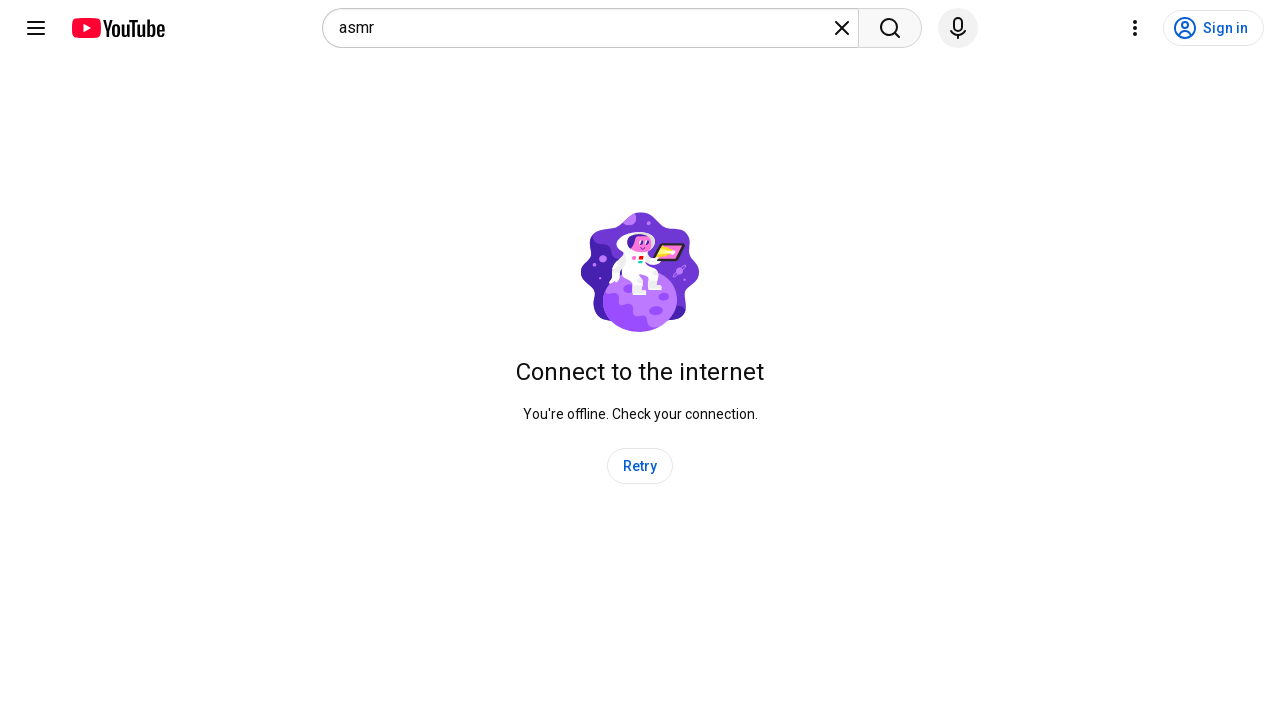

Search results page loaded (network idle)
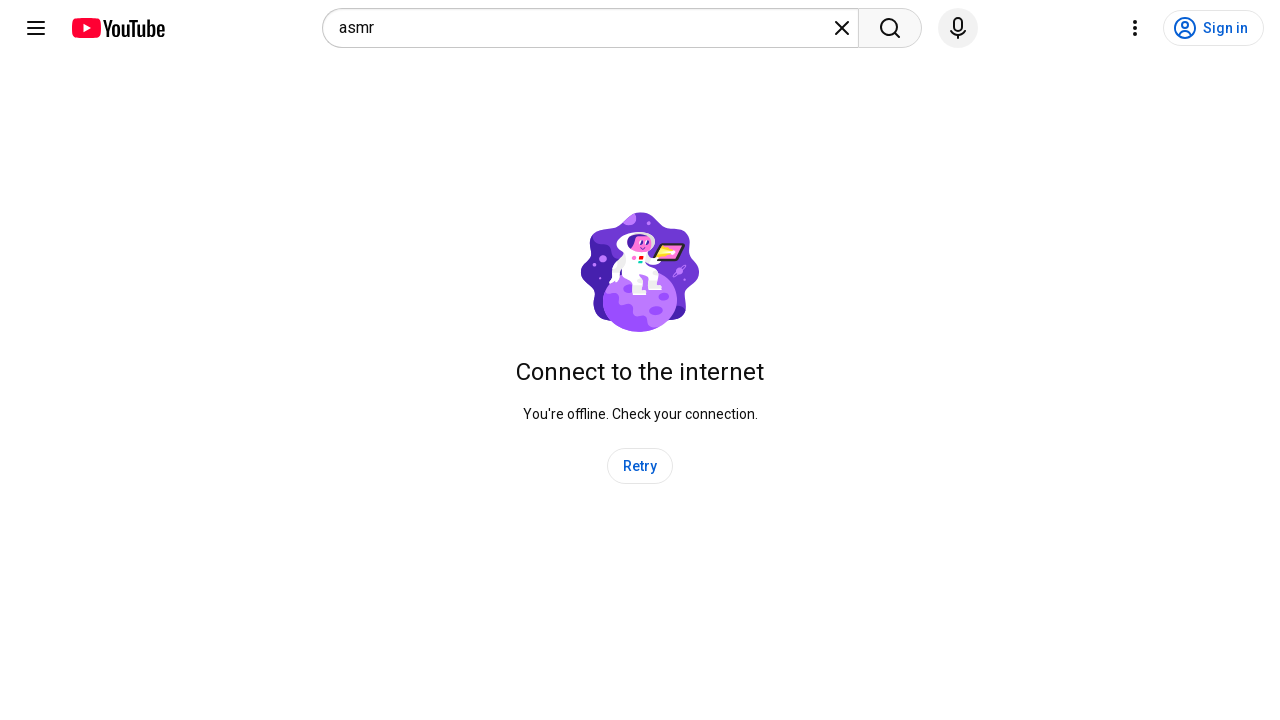

Verified that page title contains 'asmr'
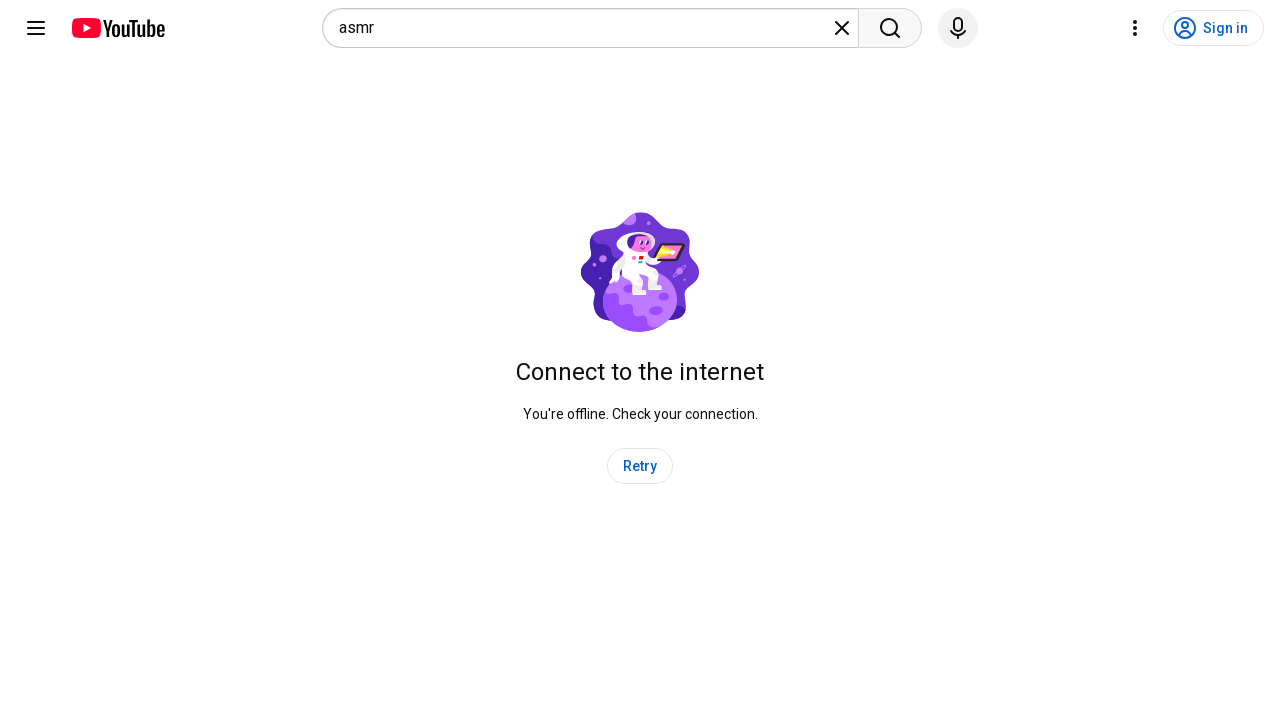

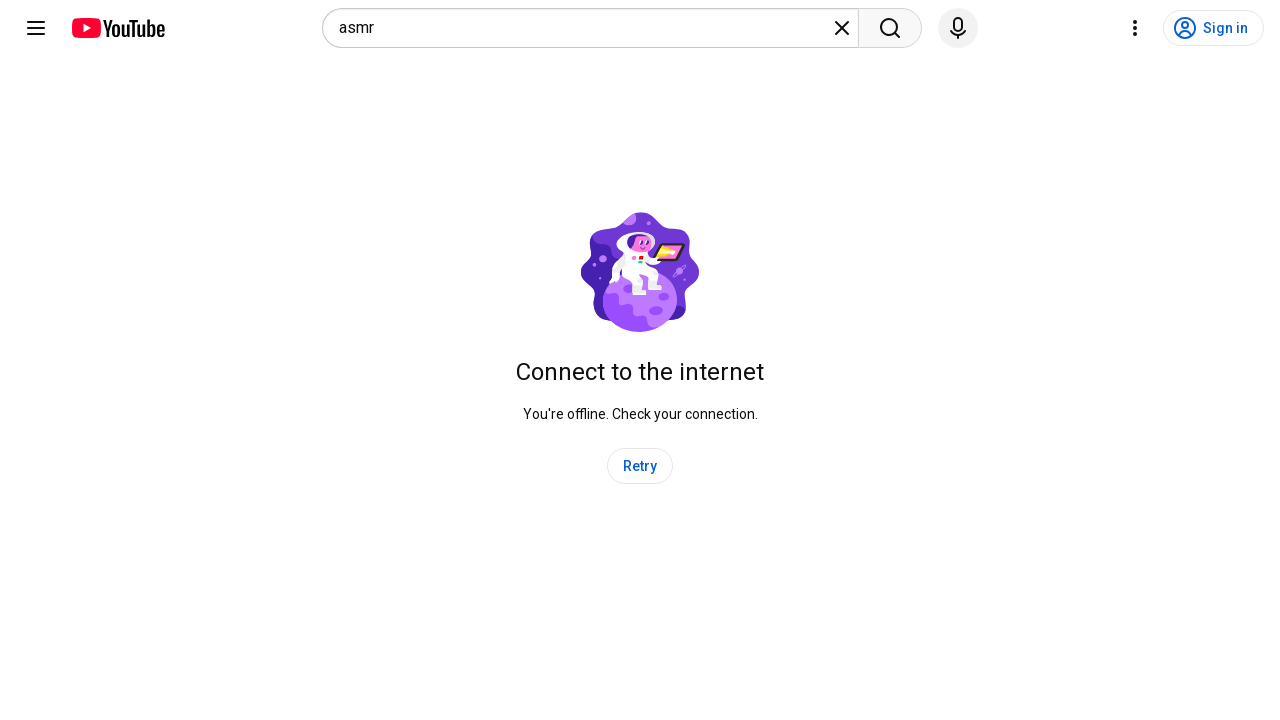